Tests that the Clear completed button displays correct text when items are completed

Starting URL: https://demo.playwright.dev/todomvc

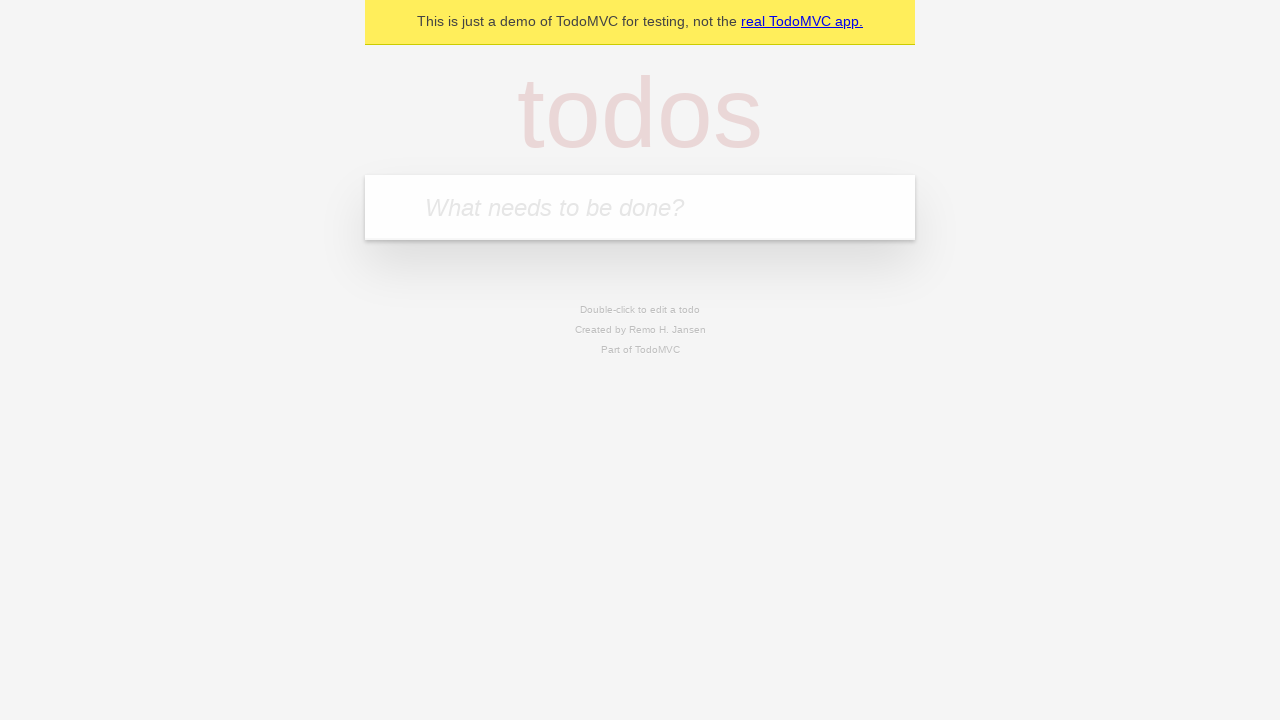

Filled todo input with 'buy some cheese' on internal:attr=[placeholder="What needs to be done?"i]
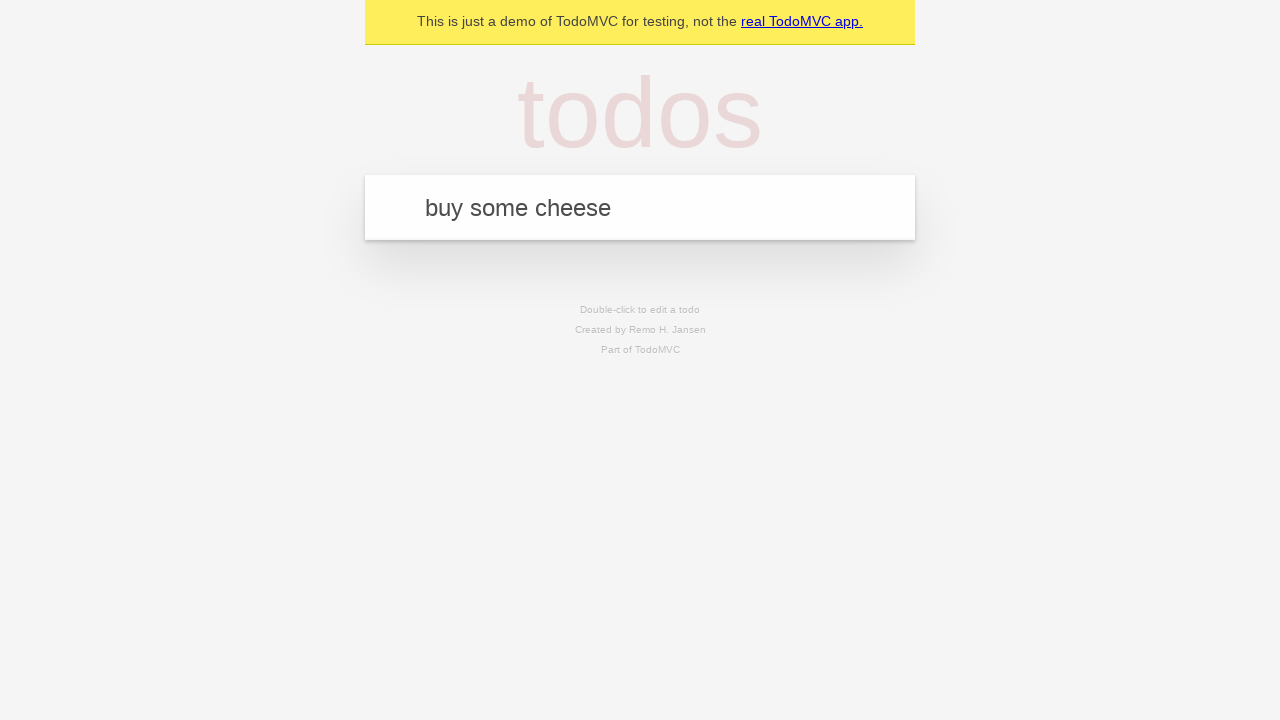

Pressed Enter to create first todo on internal:attr=[placeholder="What needs to be done?"i]
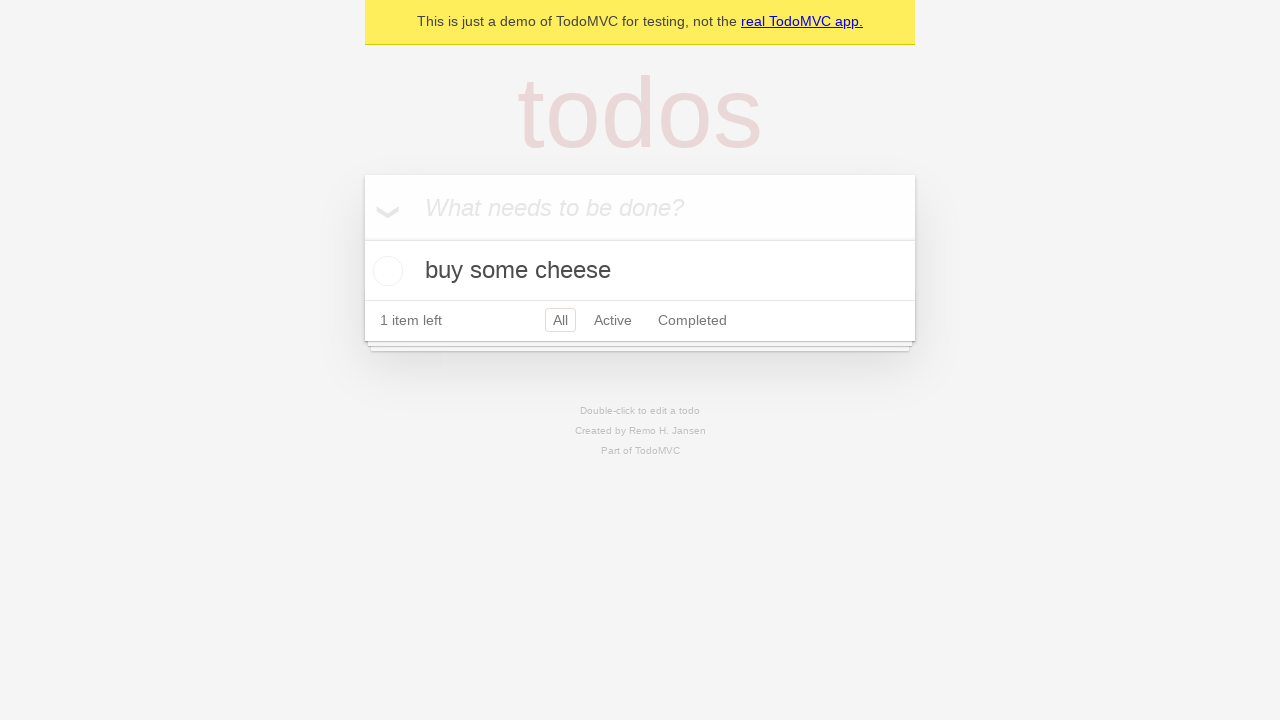

Filled todo input with 'feed the cat' on internal:attr=[placeholder="What needs to be done?"i]
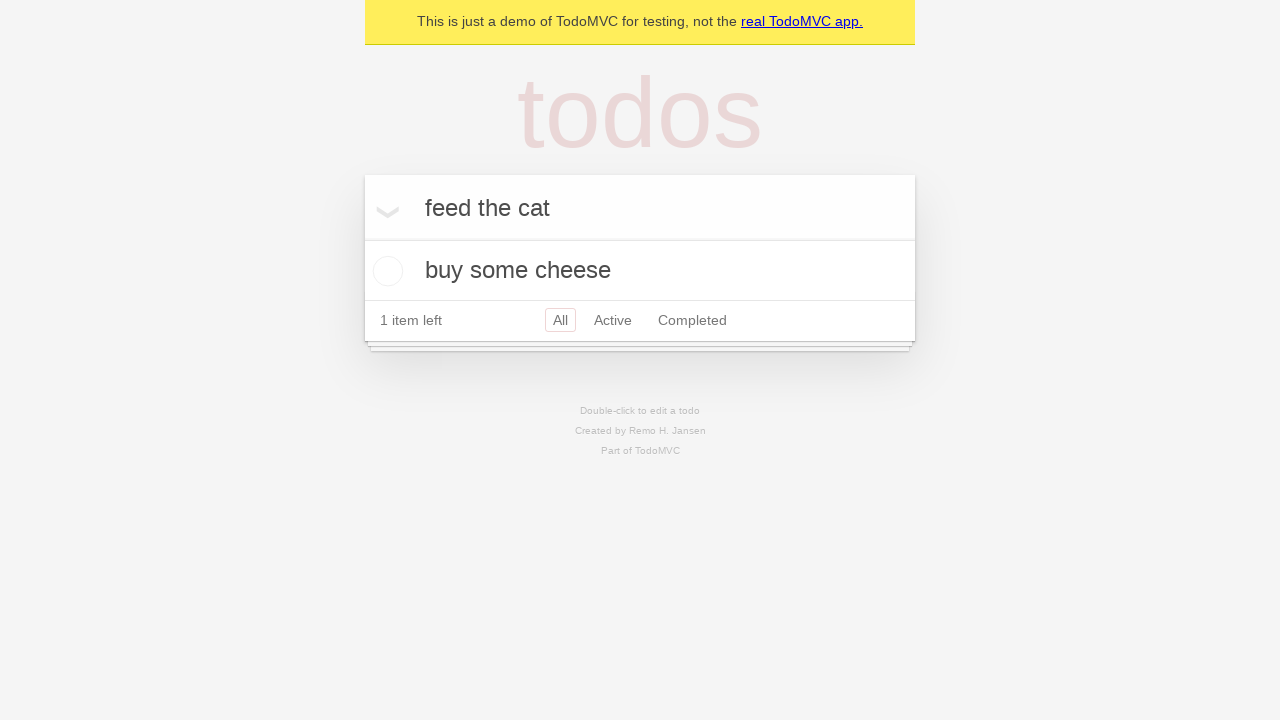

Pressed Enter to create second todo on internal:attr=[placeholder="What needs to be done?"i]
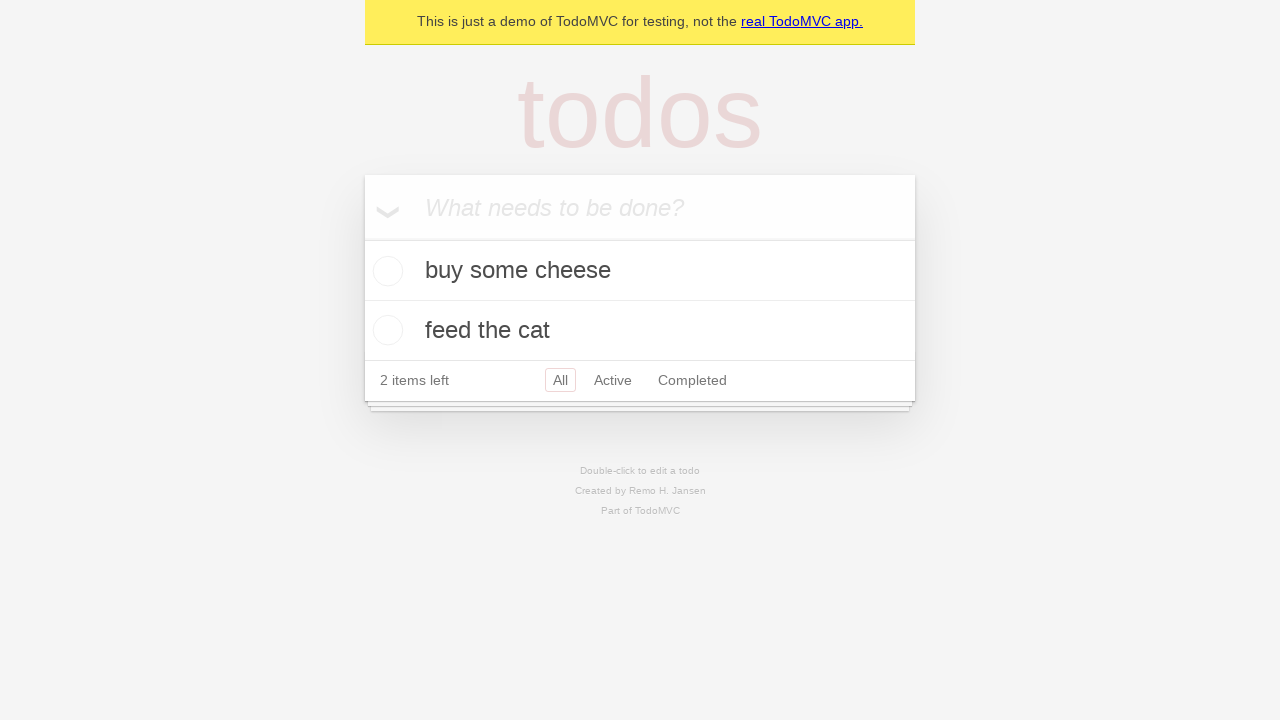

Filled todo input with 'book a doctors appointment' on internal:attr=[placeholder="What needs to be done?"i]
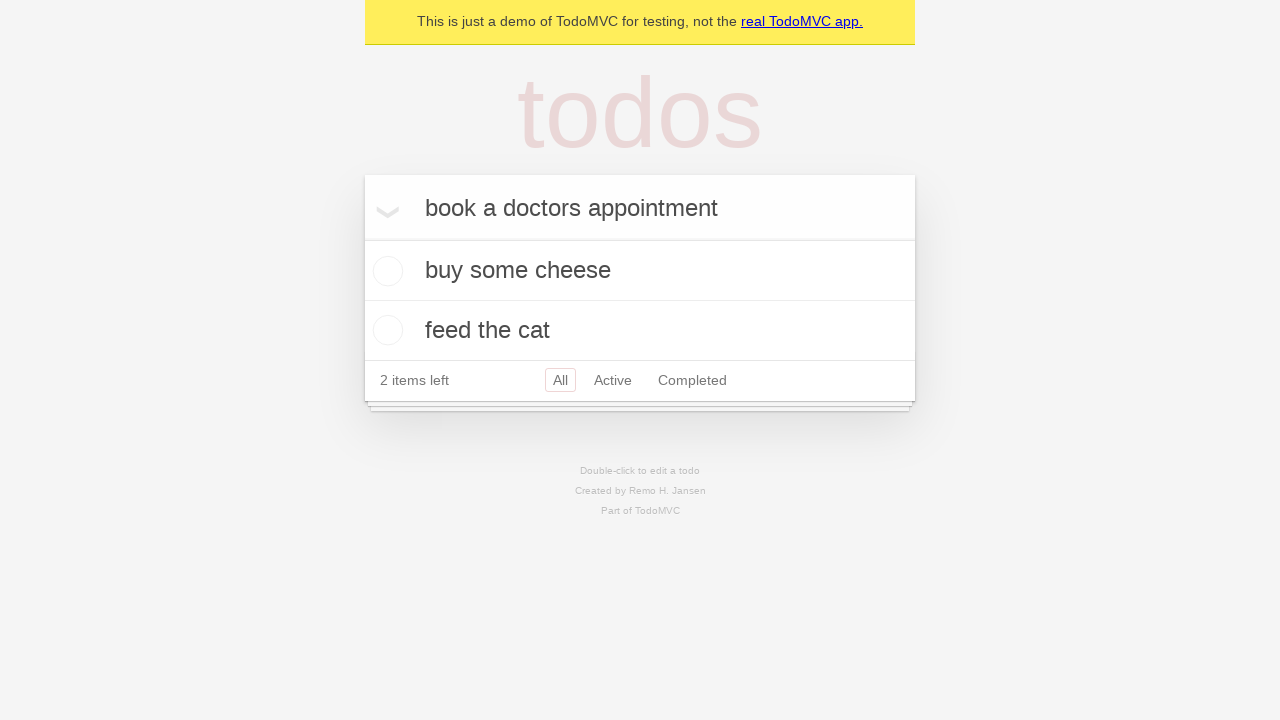

Pressed Enter to create third todo on internal:attr=[placeholder="What needs to be done?"i]
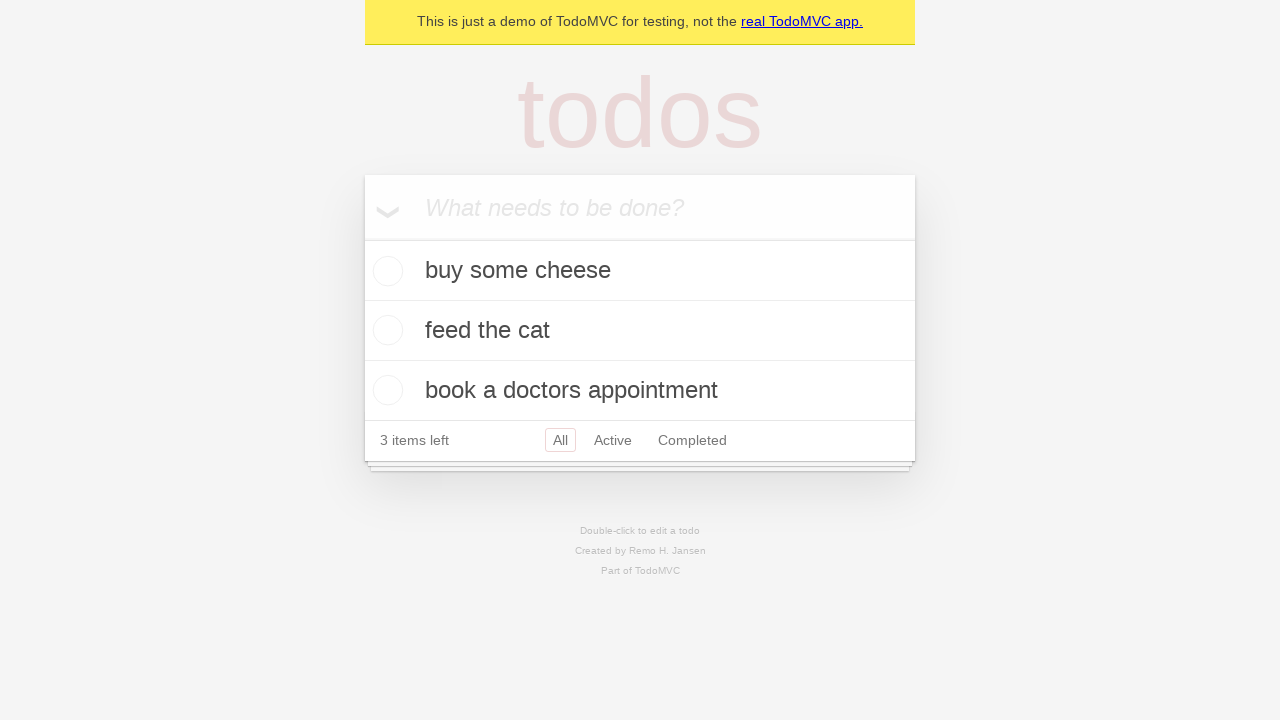

Checked first todo item to mark it as completed at (385, 271) on .todo-list li .toggle >> nth=0
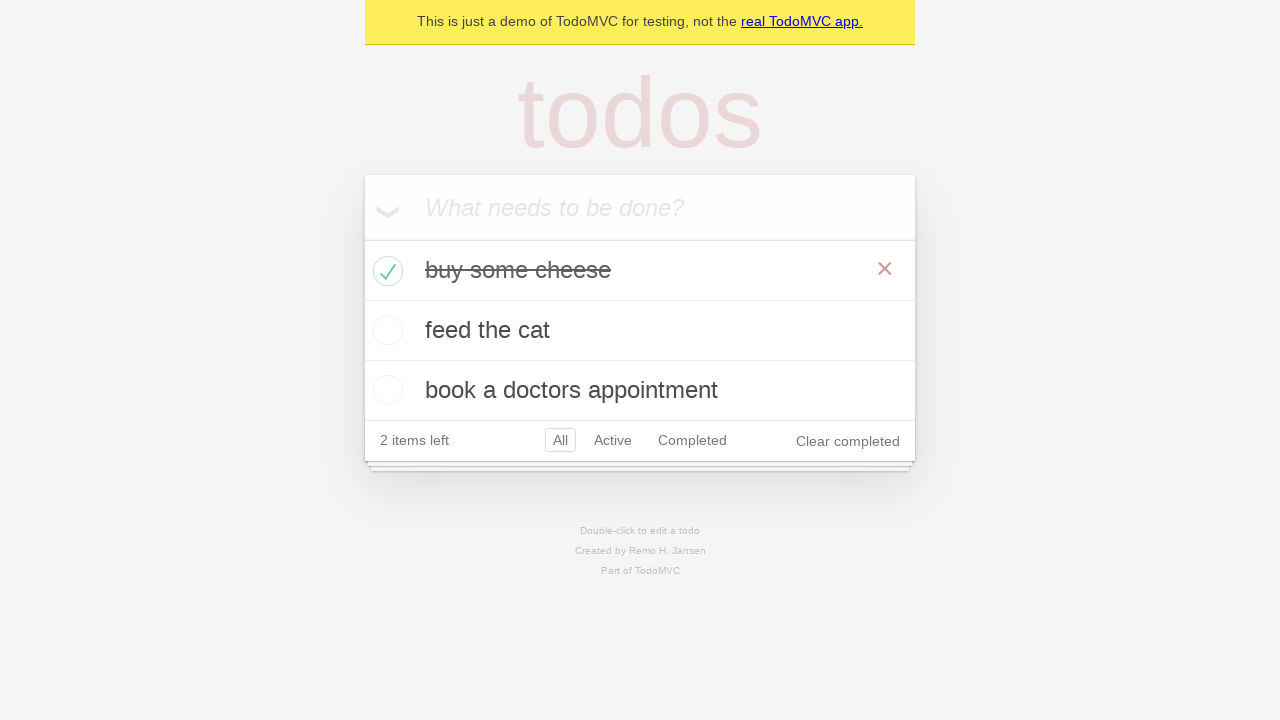

Verified 'Clear completed' button is visible
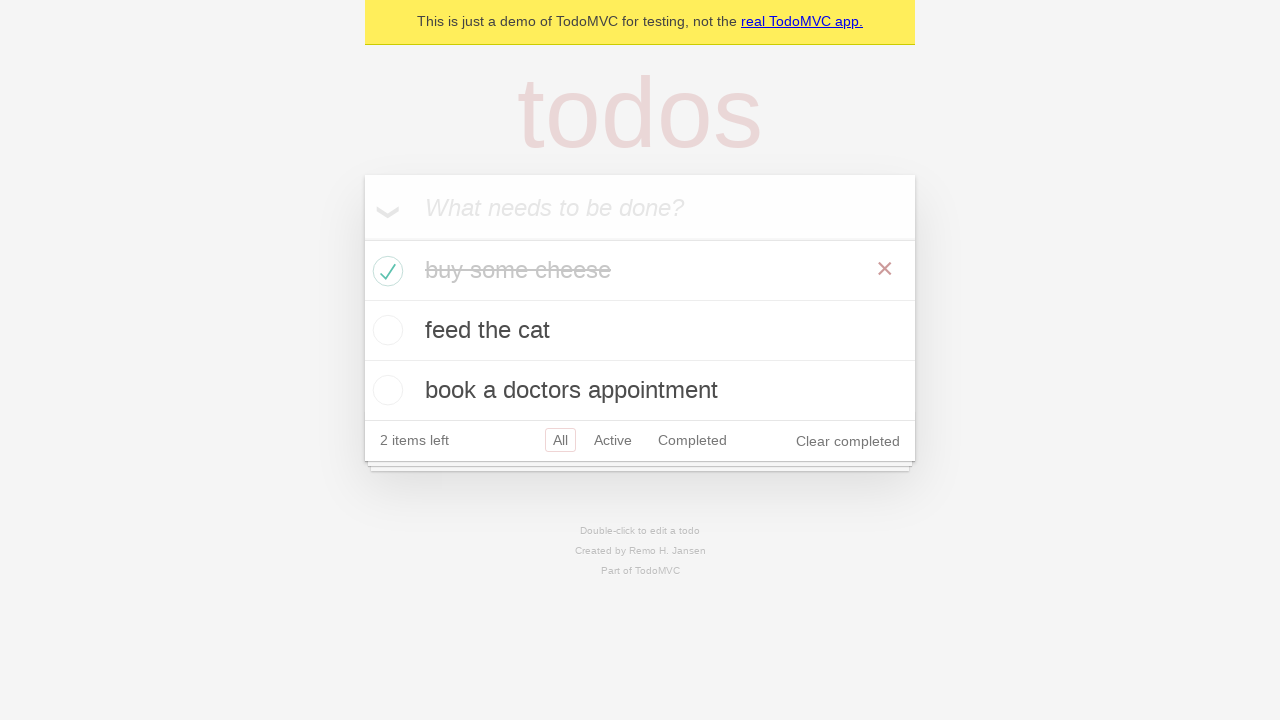

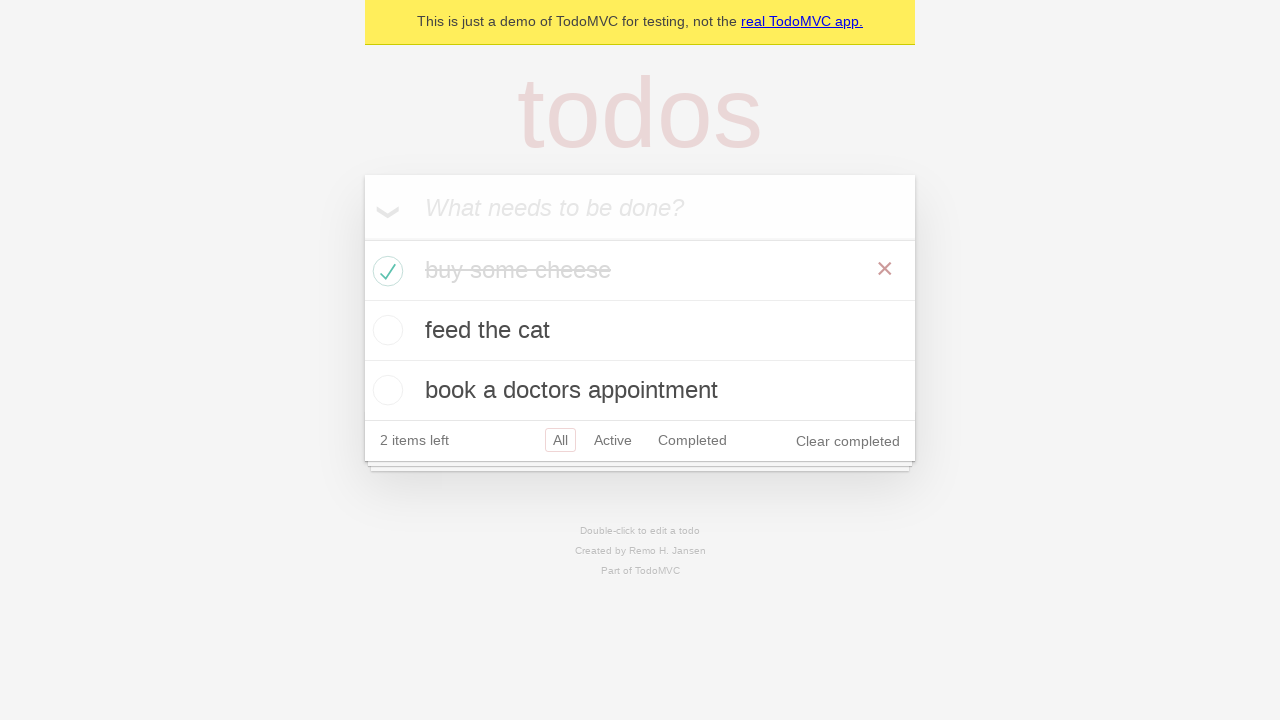